Tests the text box form by filling all fields (full name, email, current address, permanent address) with valid data and verifying the submitted data appears correctly in the output section.

Starting URL: https://demoqa.com/text-box

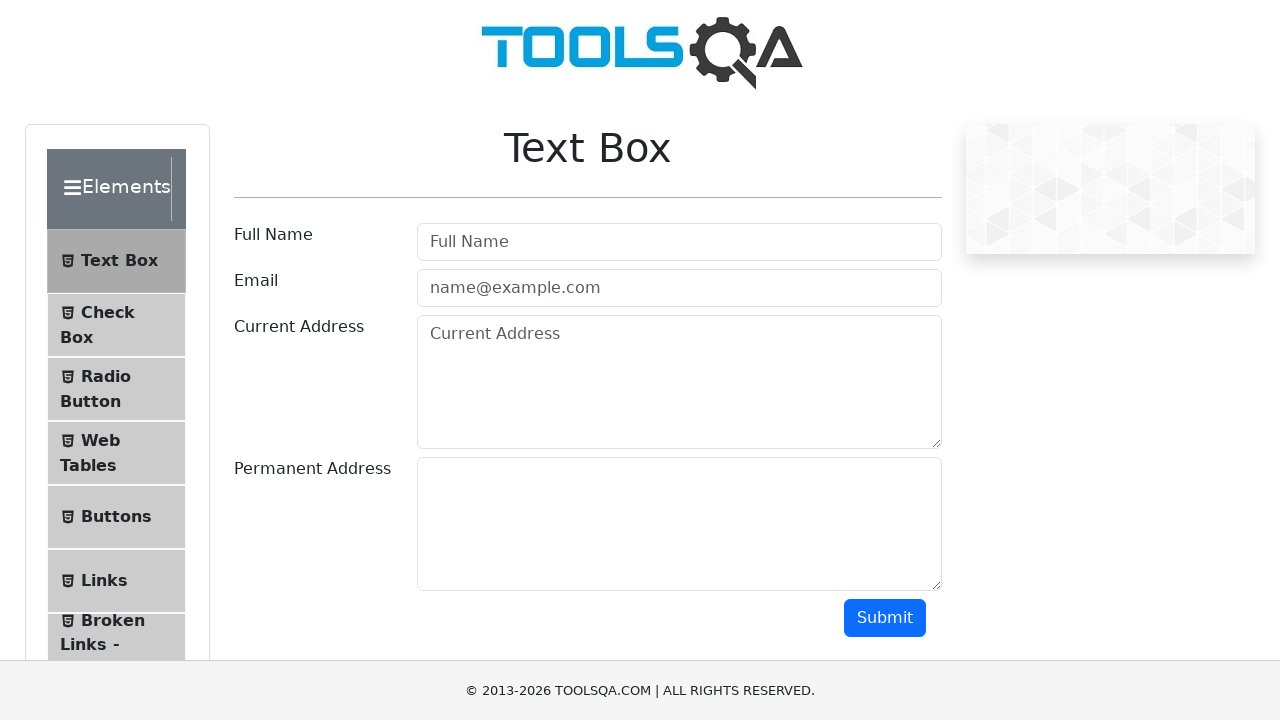

Filled full name field with 'Jennifer Martinez' on #userName
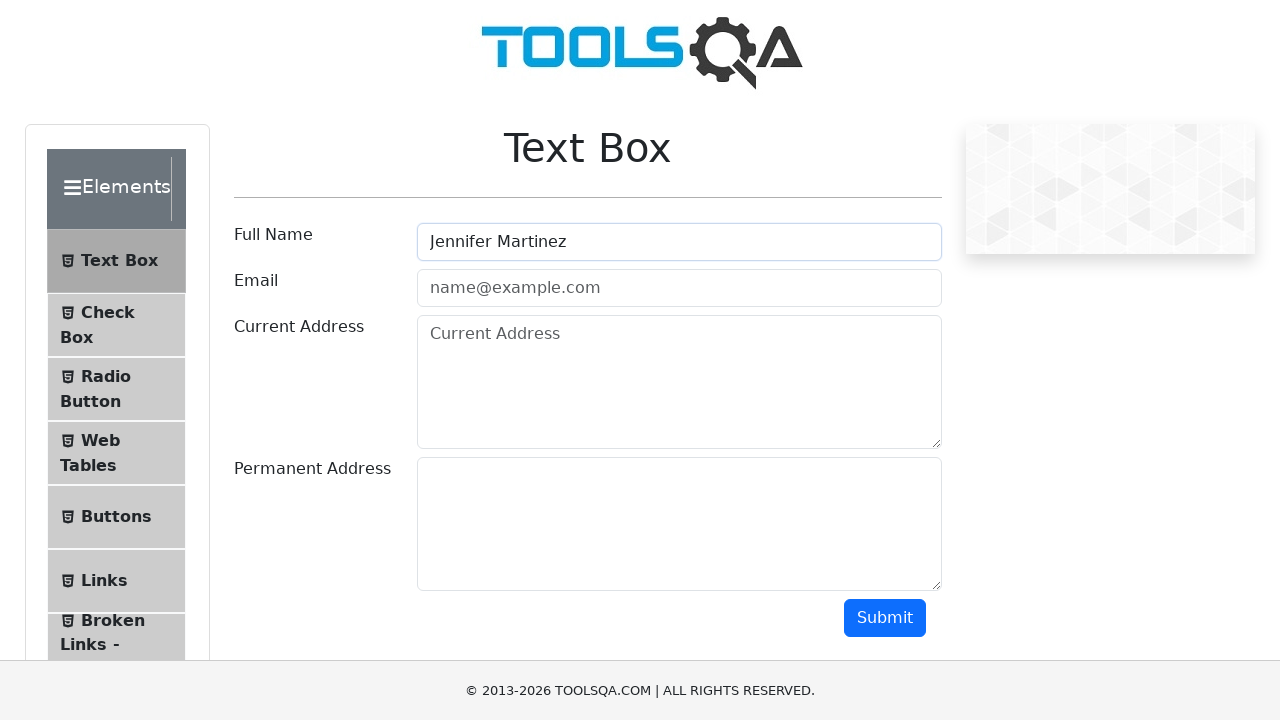

Filled email field with 'jennifer.martinez@example.com' on input.mr-sm-2.form-control
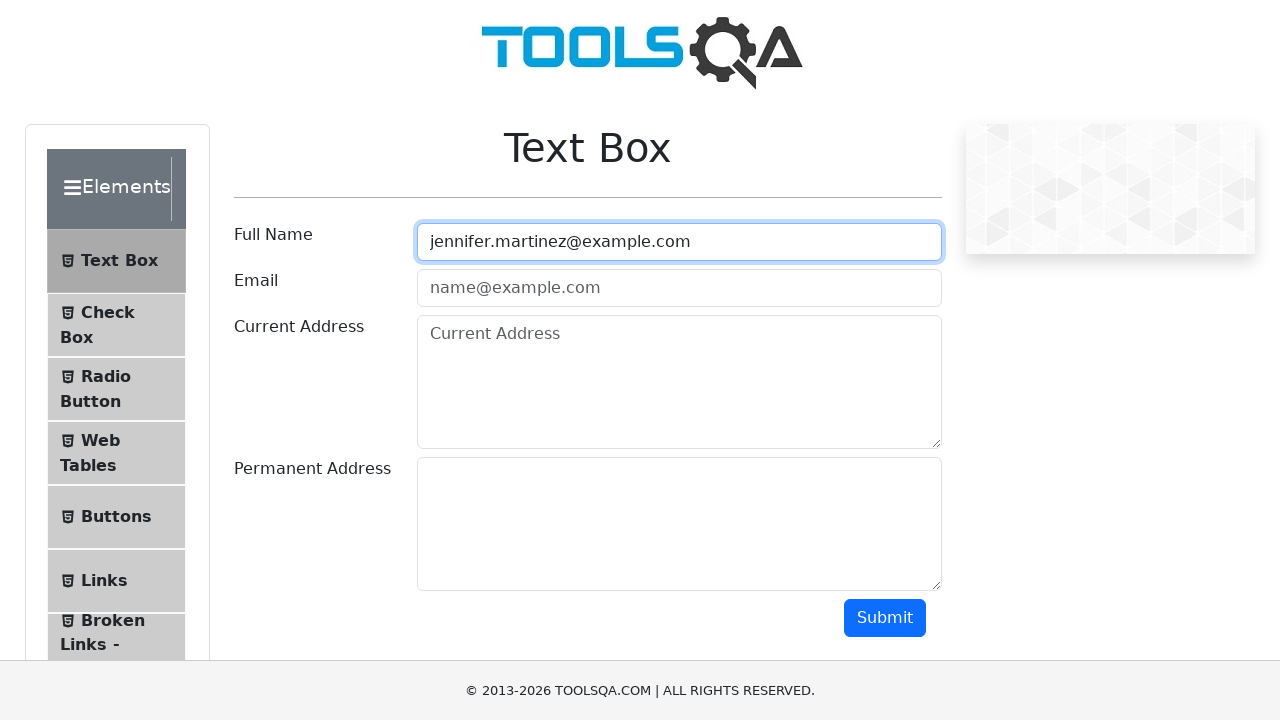

Filled current address field with '742 Evergreen Terrace, Springfield IL 62704' on #currentAddress
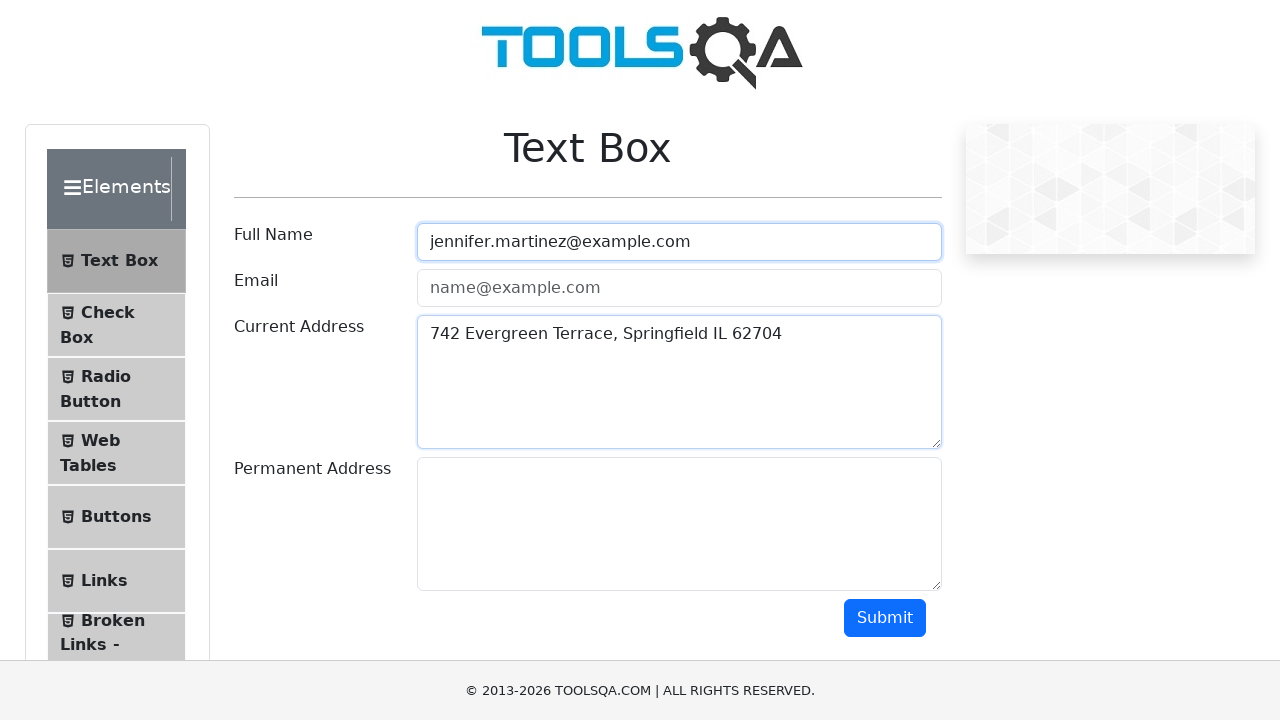

Filled permanent address field with '1234 Oak Street, Portland OR 97201' on #permanentAddress
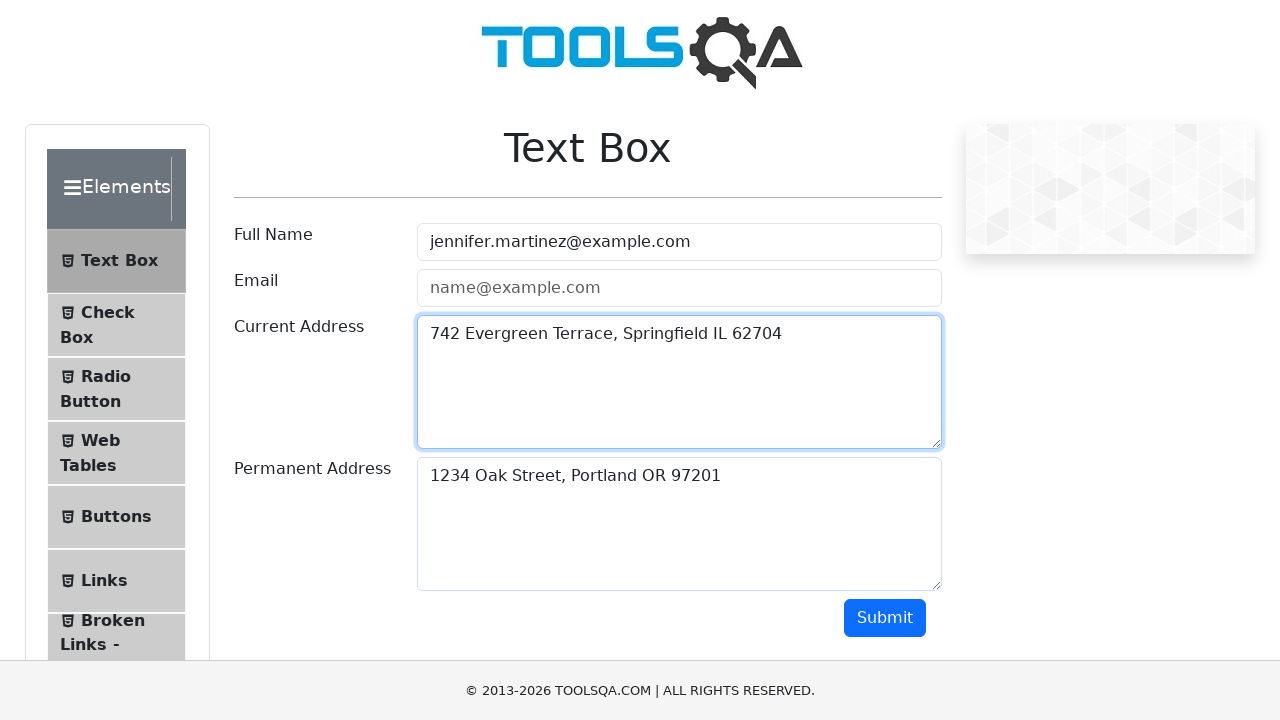

Scrolled to bottom of page to ensure submit button is visible
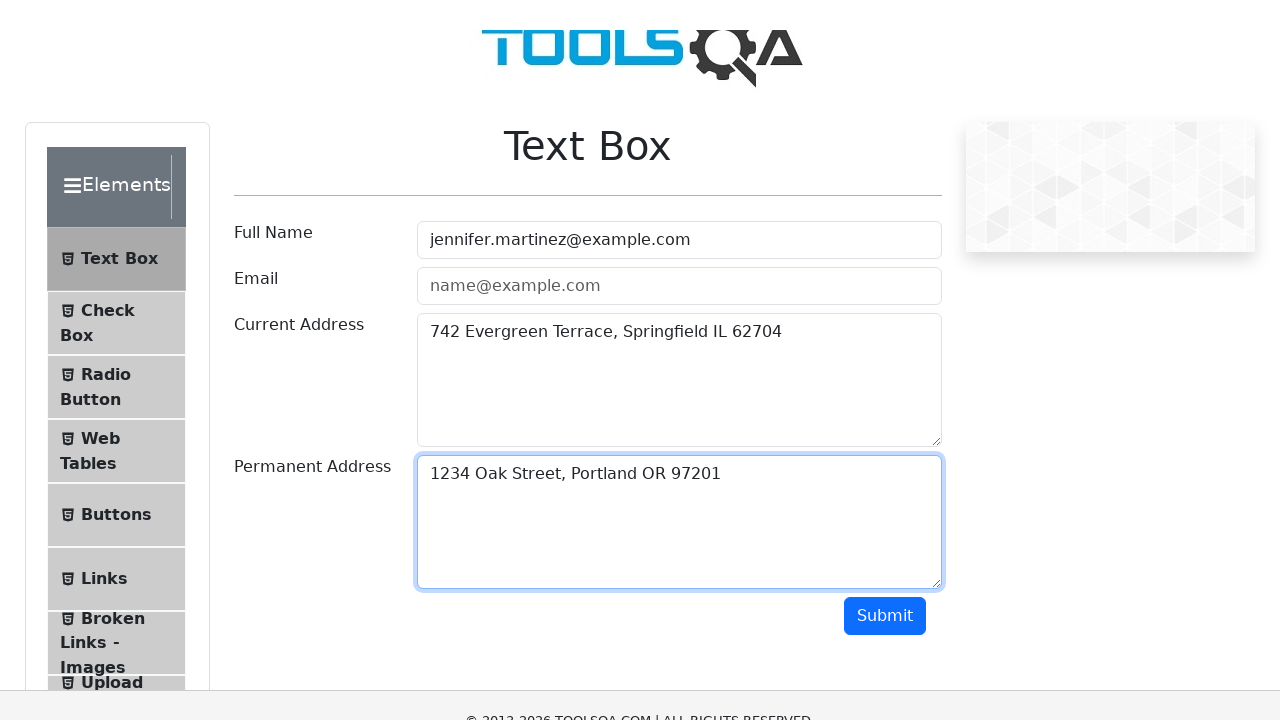

Clicked submit button to submit the form at (885, 19) on #submit
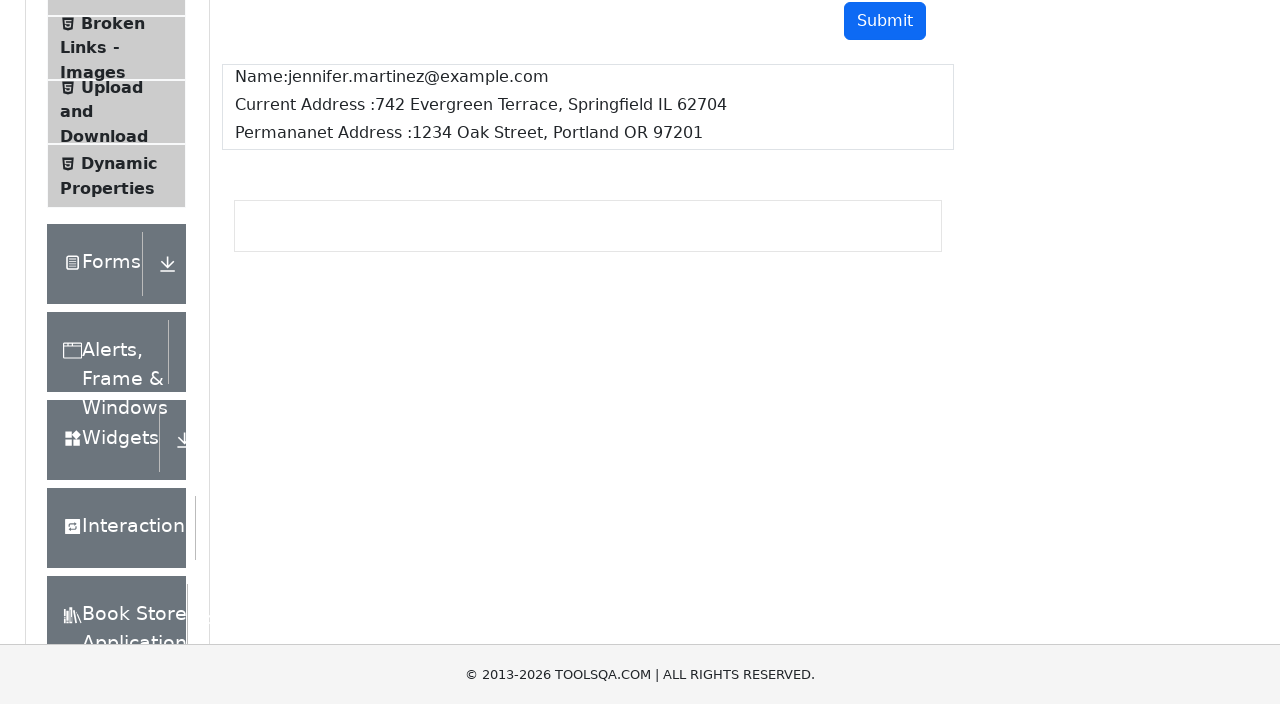

Output section loaded with submitted data
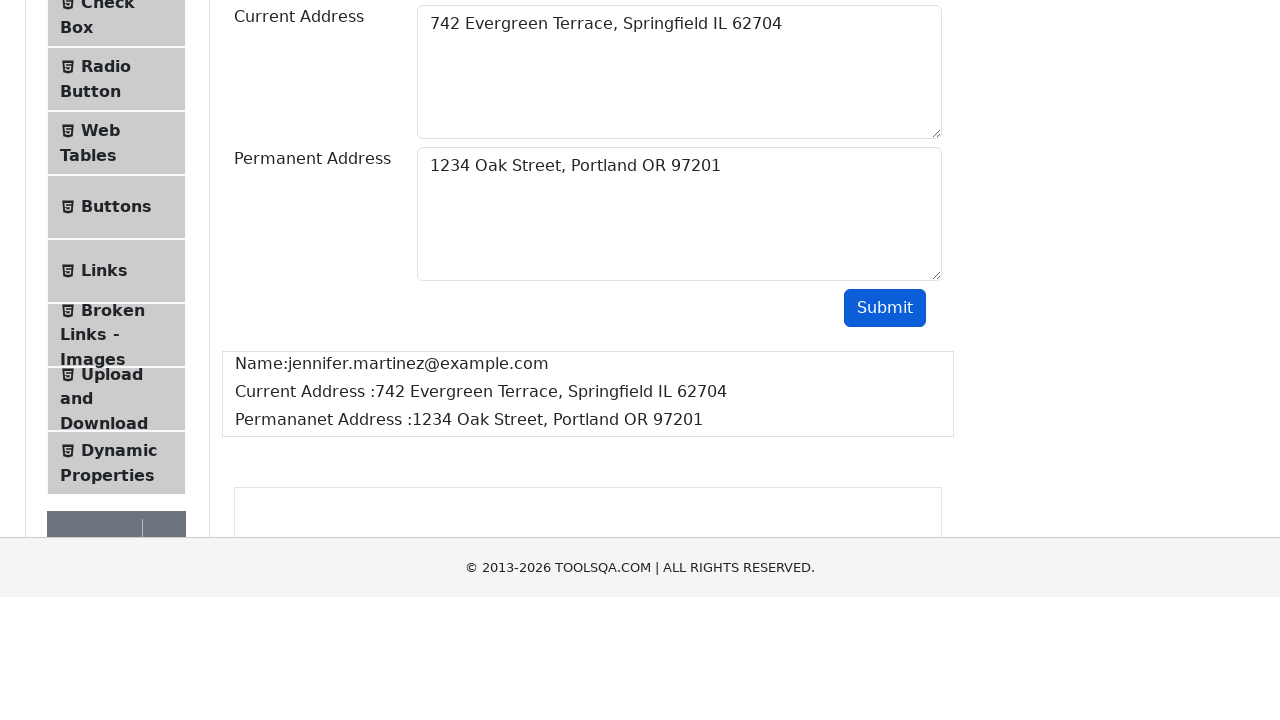

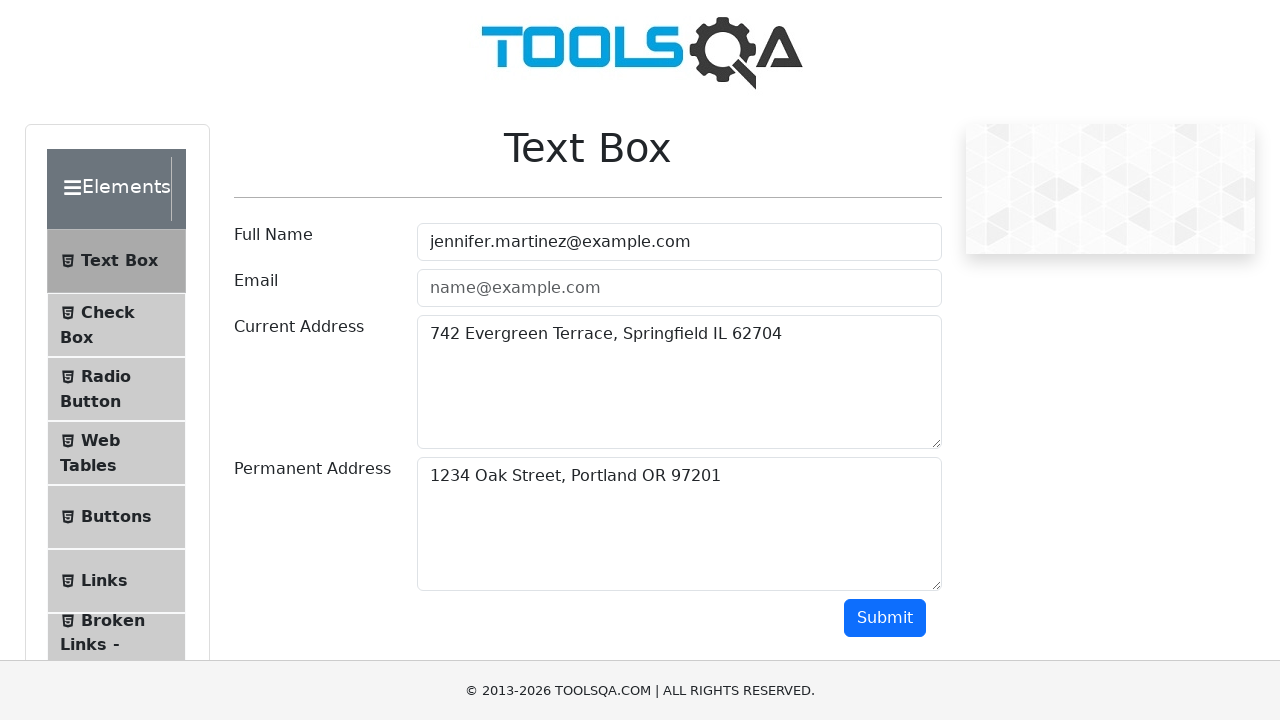